Tests a text box form by filling in full name, email, current address, and permanent address fields, then submitting the form and verifying the output.

Starting URL: https://demoqa.com/text-box

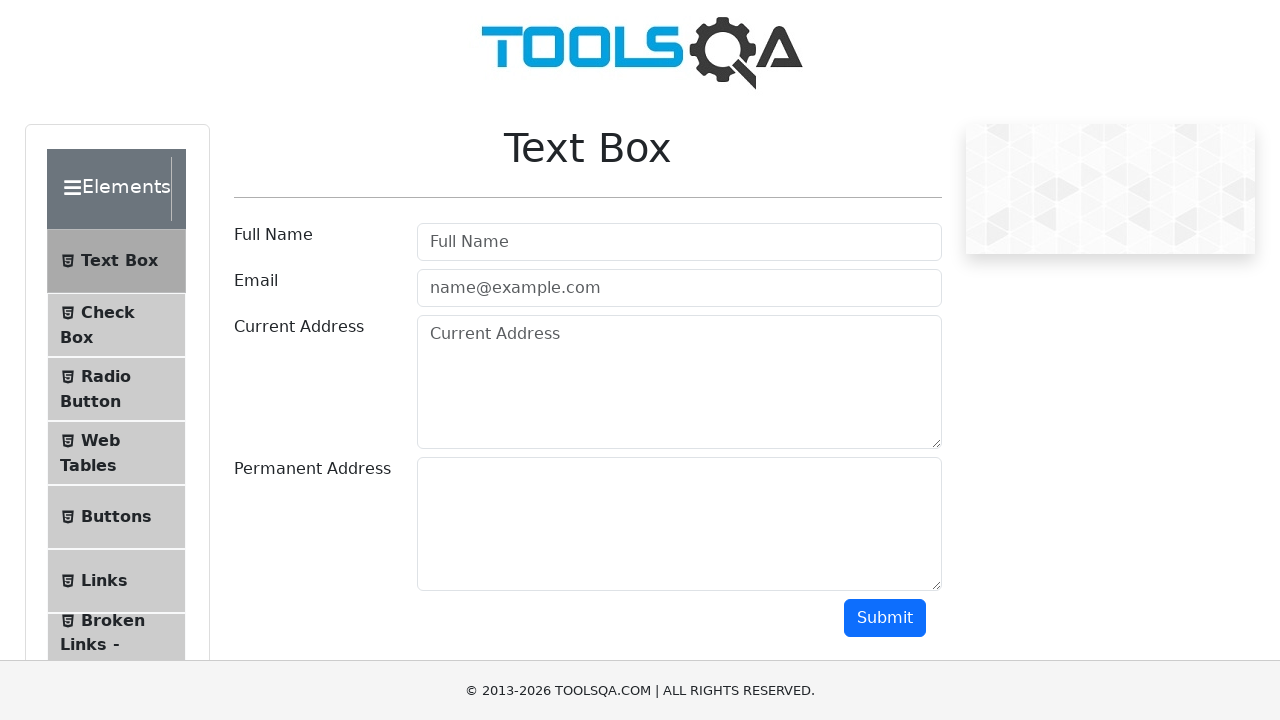

Clicked on full name field at (679, 242) on #userName
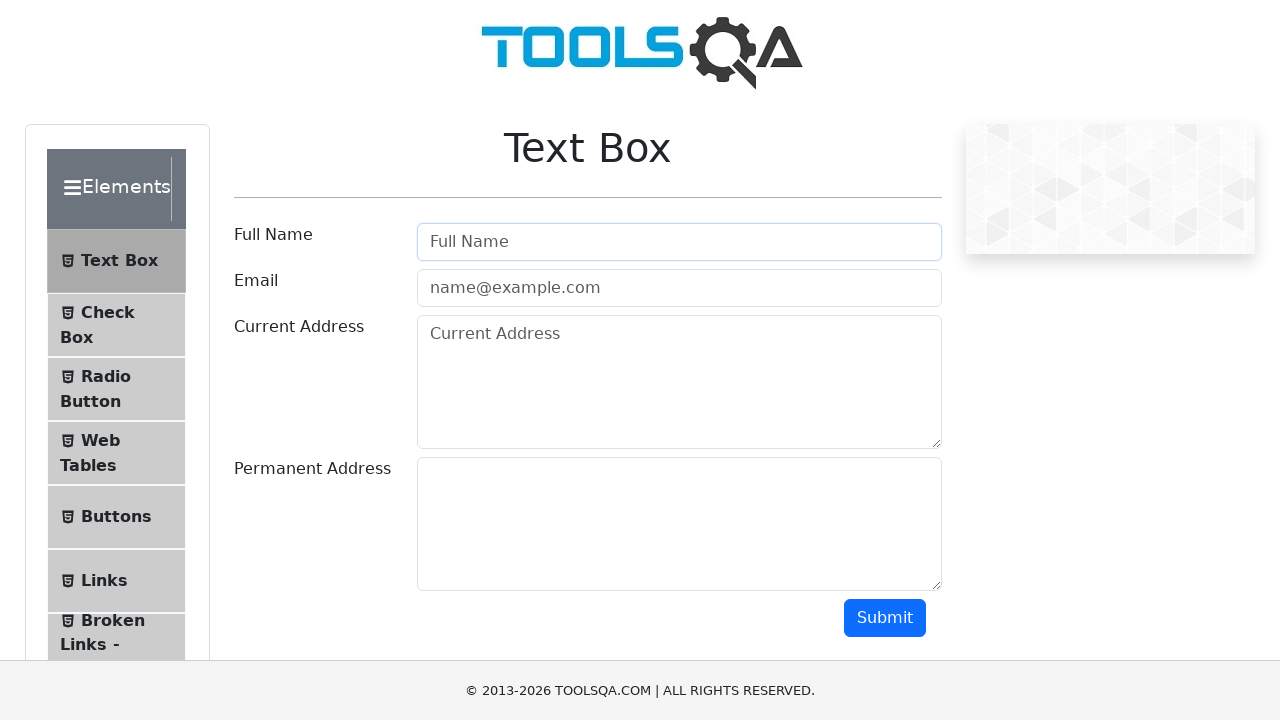

Filled full name field with 'Test' on #userName
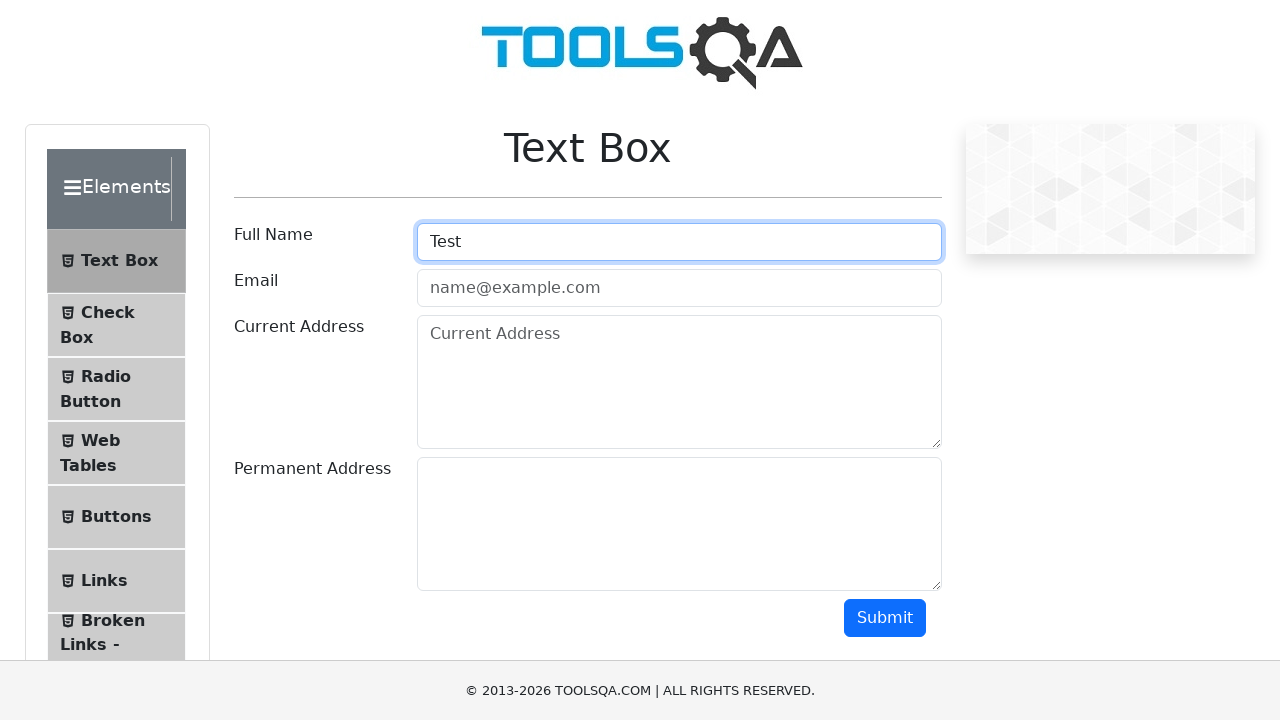

Clicked on email field at (679, 288) on input.mr-sm-2#userEmail
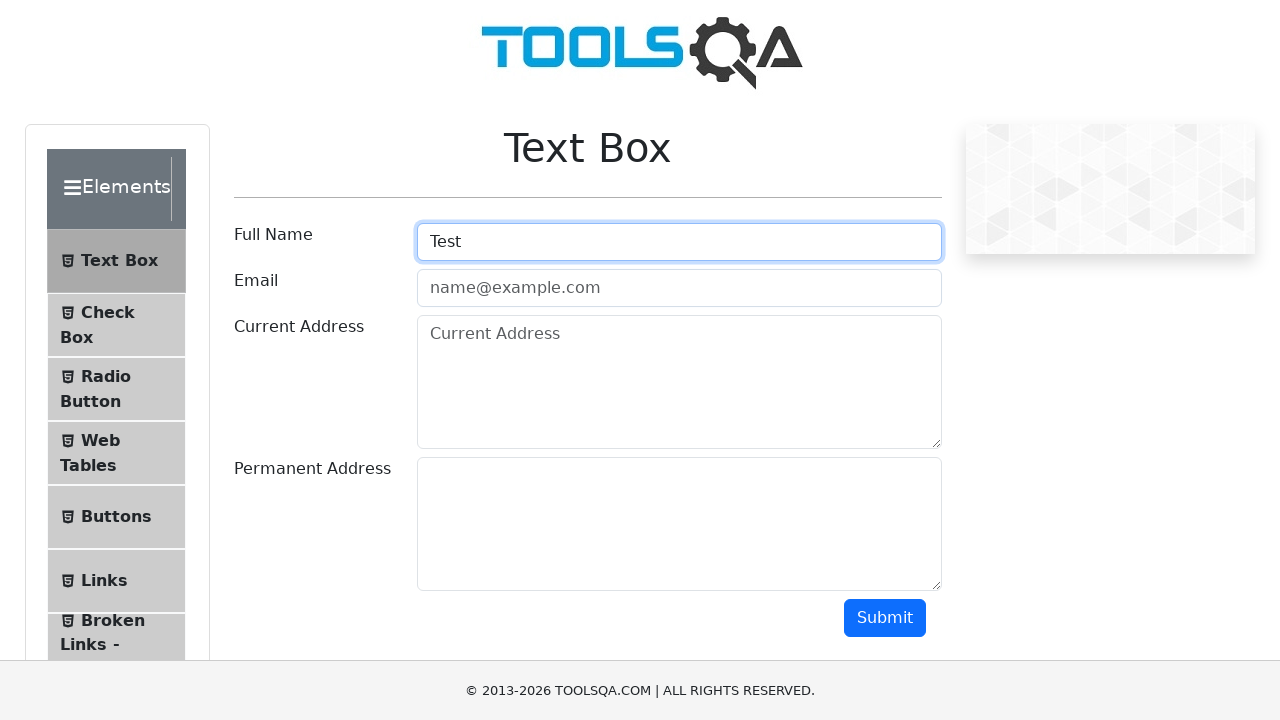

Filled email field with 'test123@gmail.com' on input.mr-sm-2#userEmail
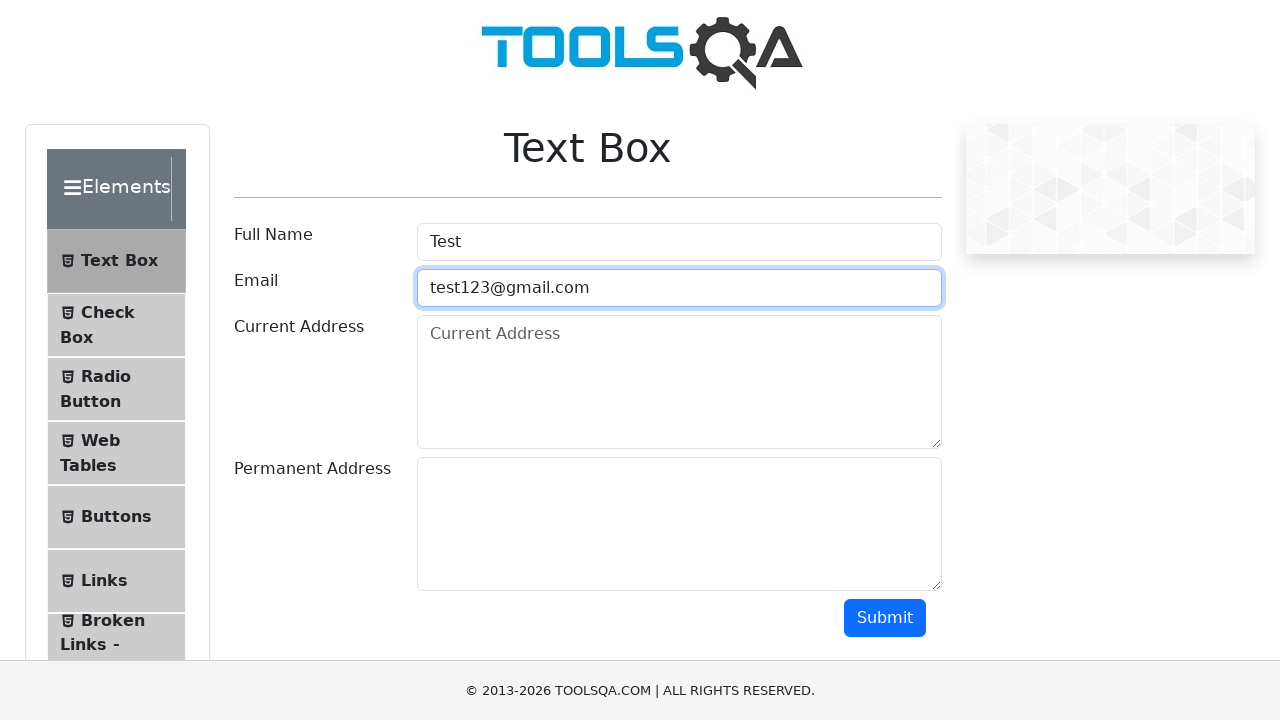

Clicked on current address field at (679, 382) on .form-control[placeholder='Current Address']
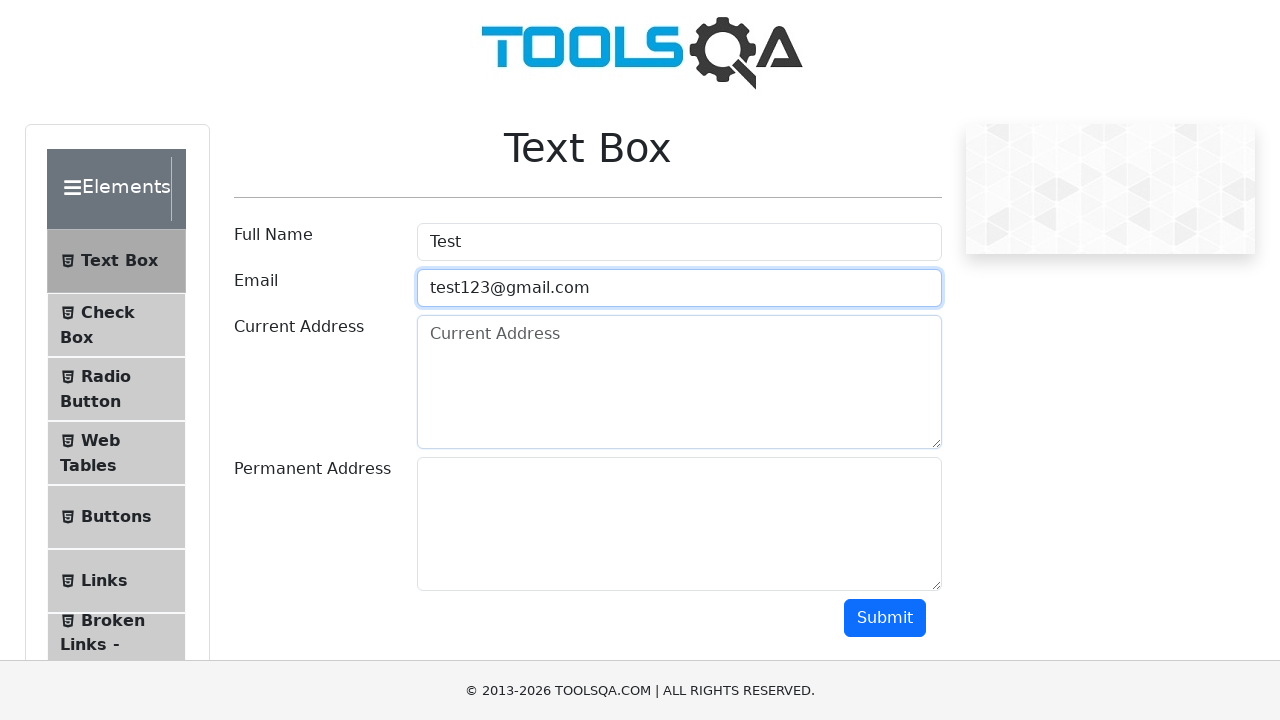

Filled current address field with 'Ankara,Türkiye' on .form-control[placeholder='Current Address']
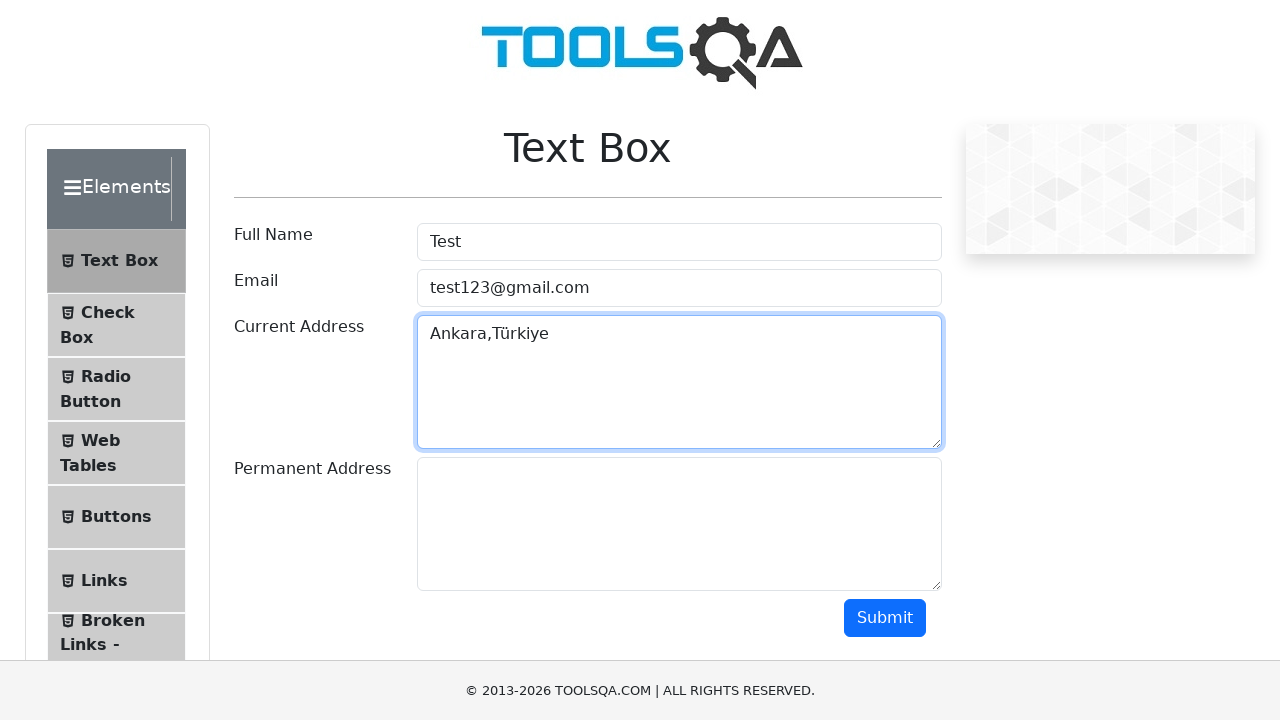

Clicked on permanent address field at (679, 524) on #permanentAddress
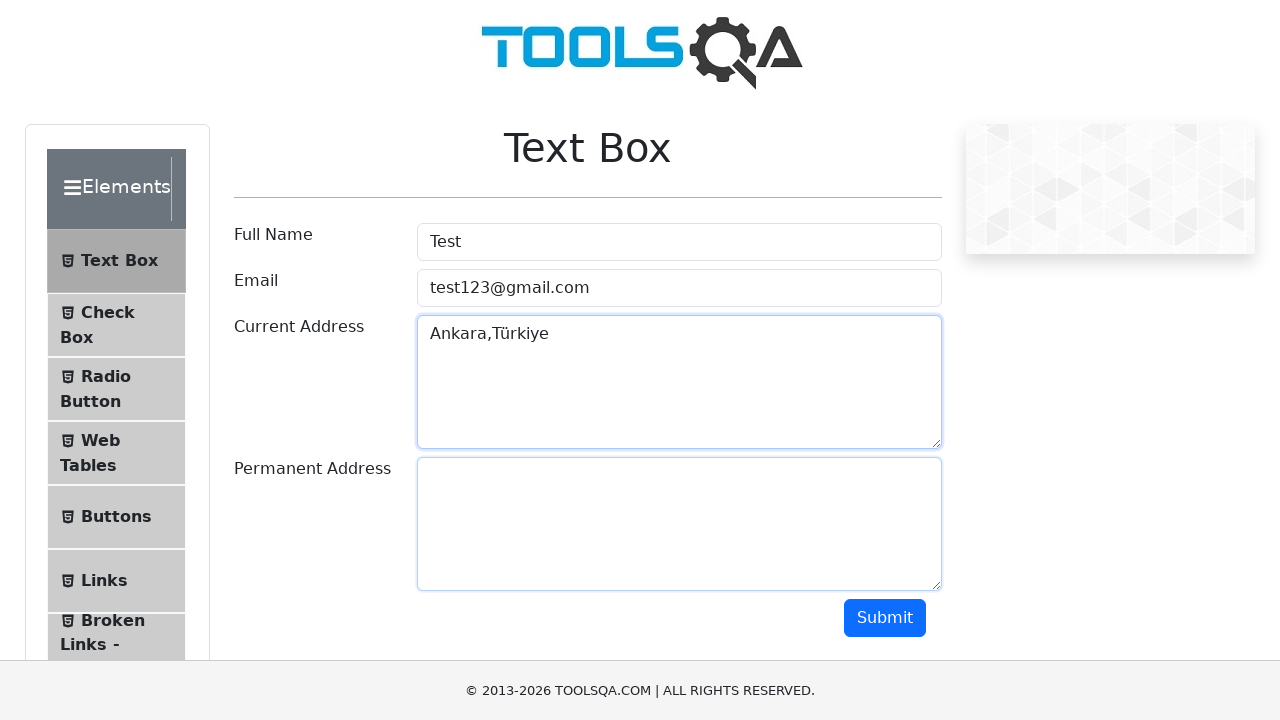

Filled permanent address field with 'Ankara,Türkiye' on #permanentAddress
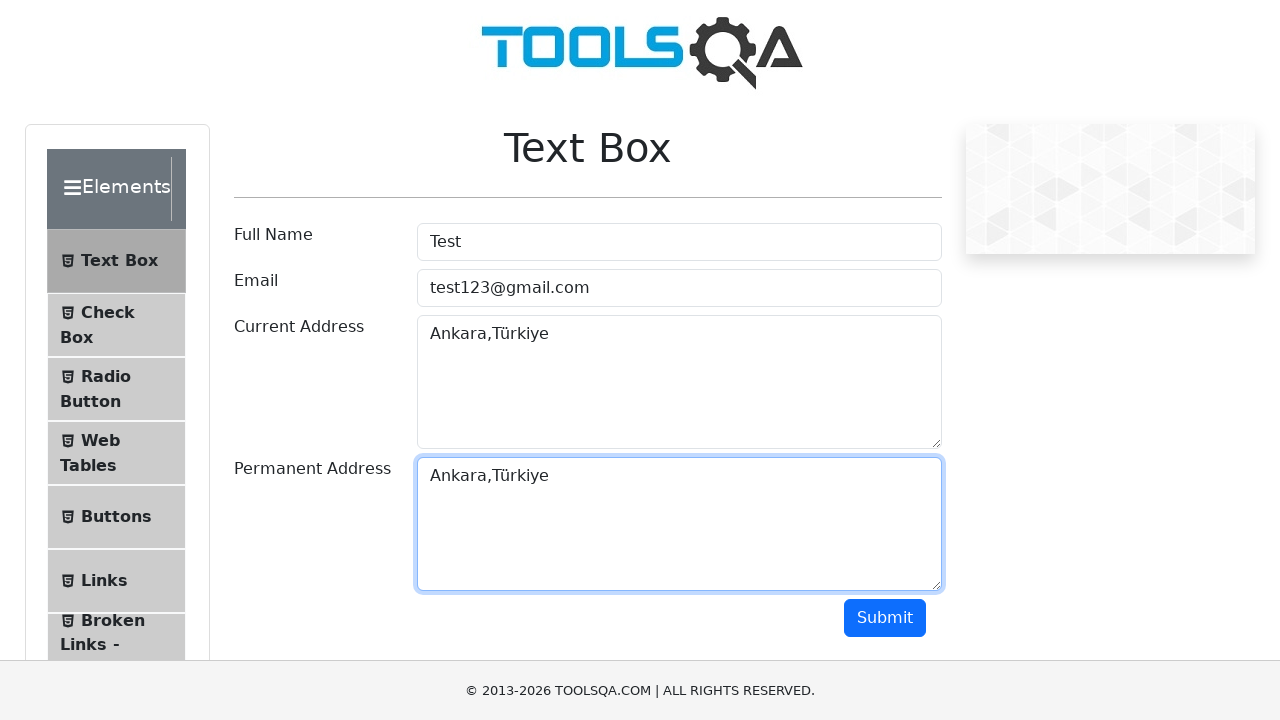

Clicked the submit button at (885, 618) on #submit
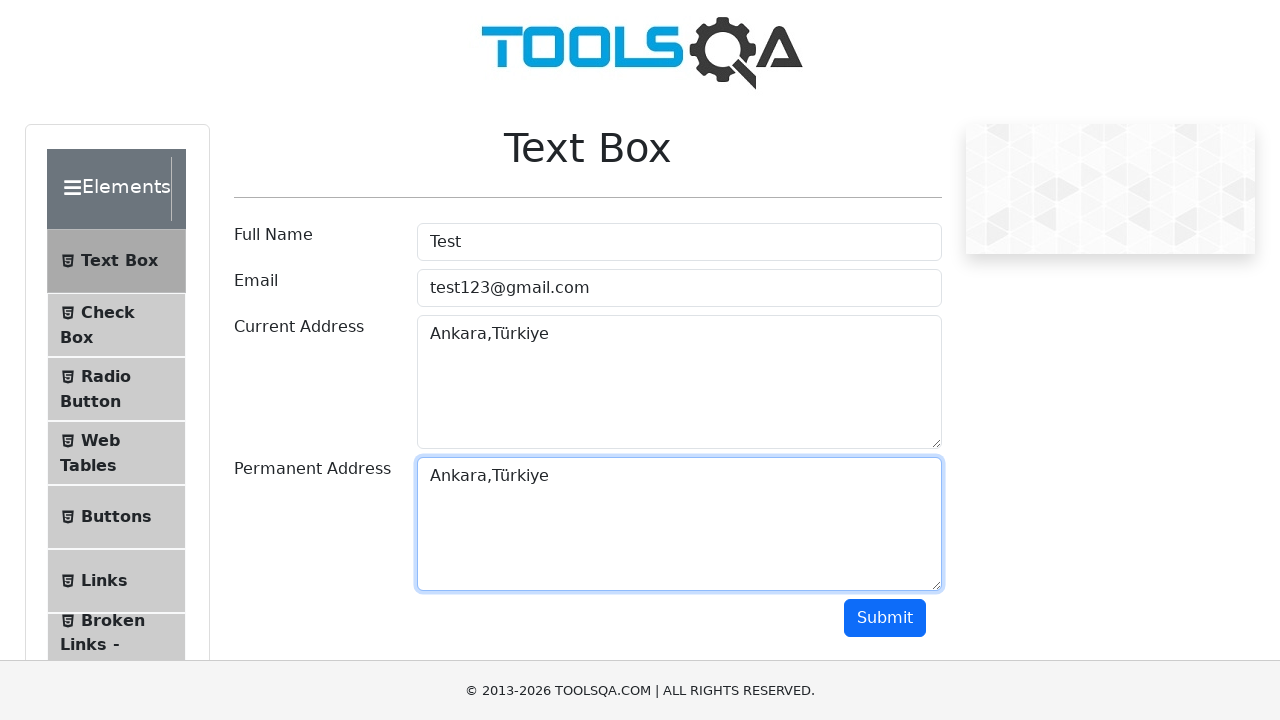

Waited for form output - name field appeared
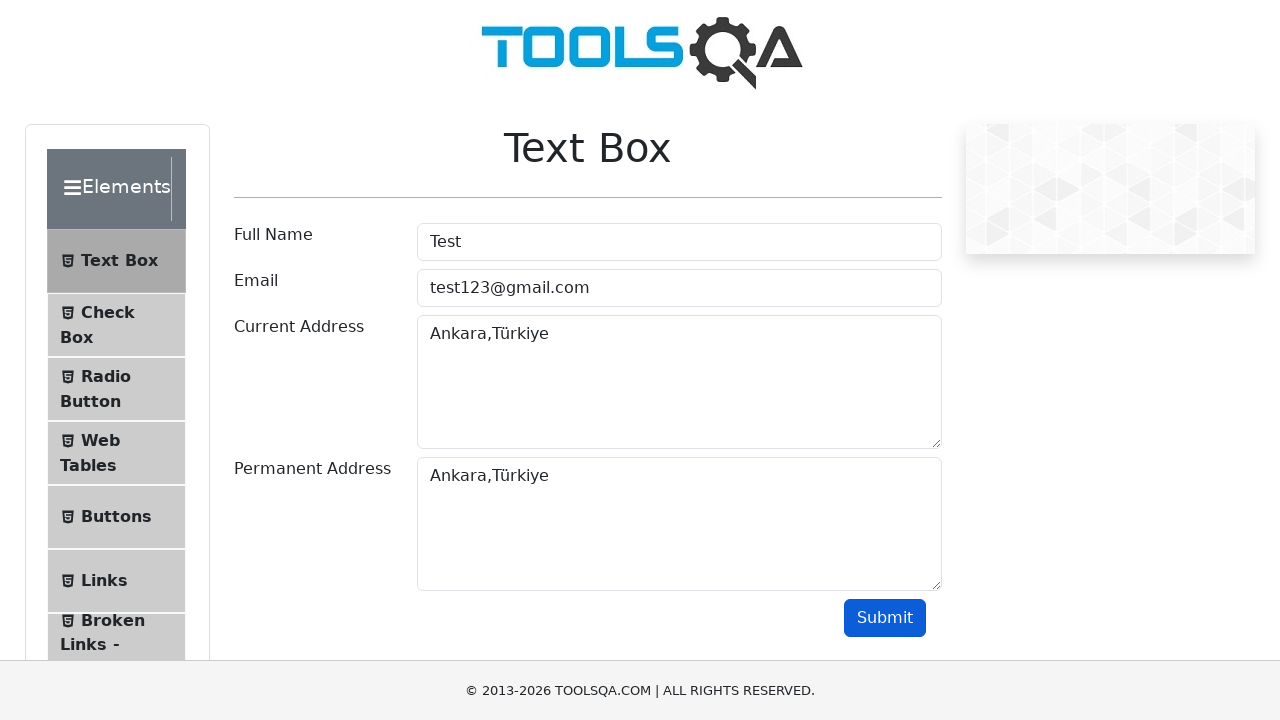

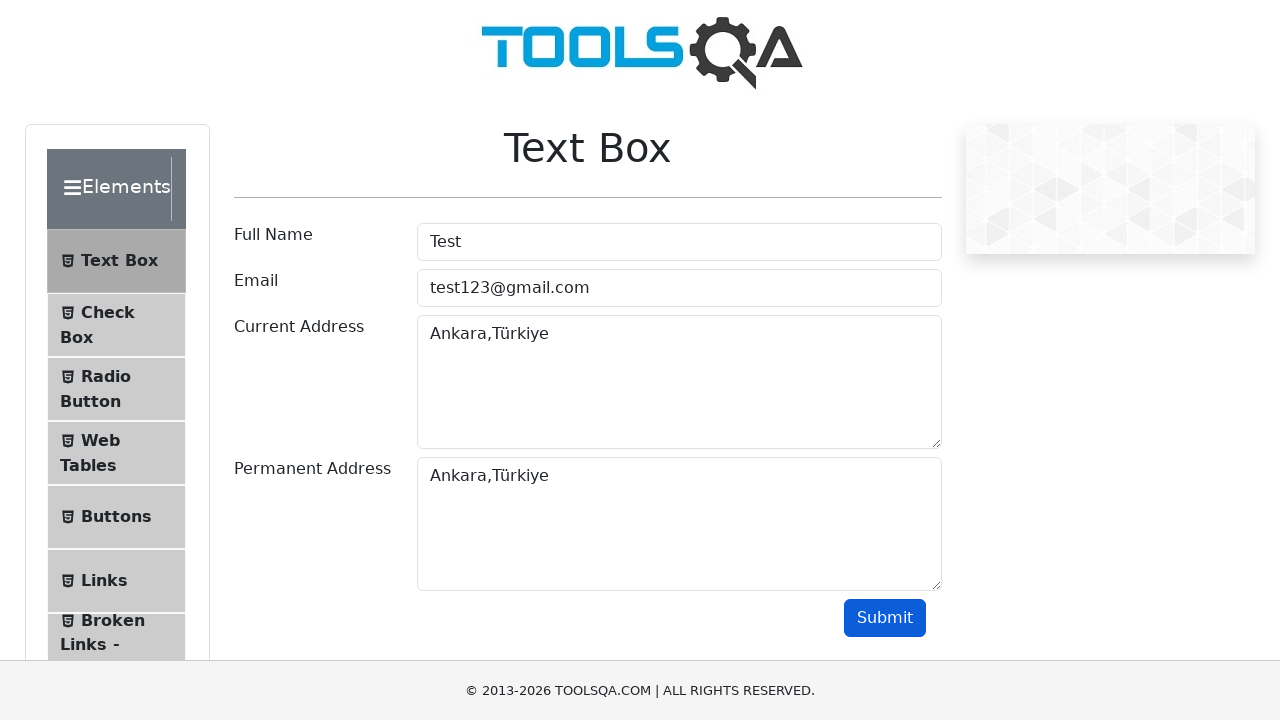